Tests alert handling by triggering alerts, accepting them, and dismissing with text input

Starting URL: https://demoqa.com/alerts

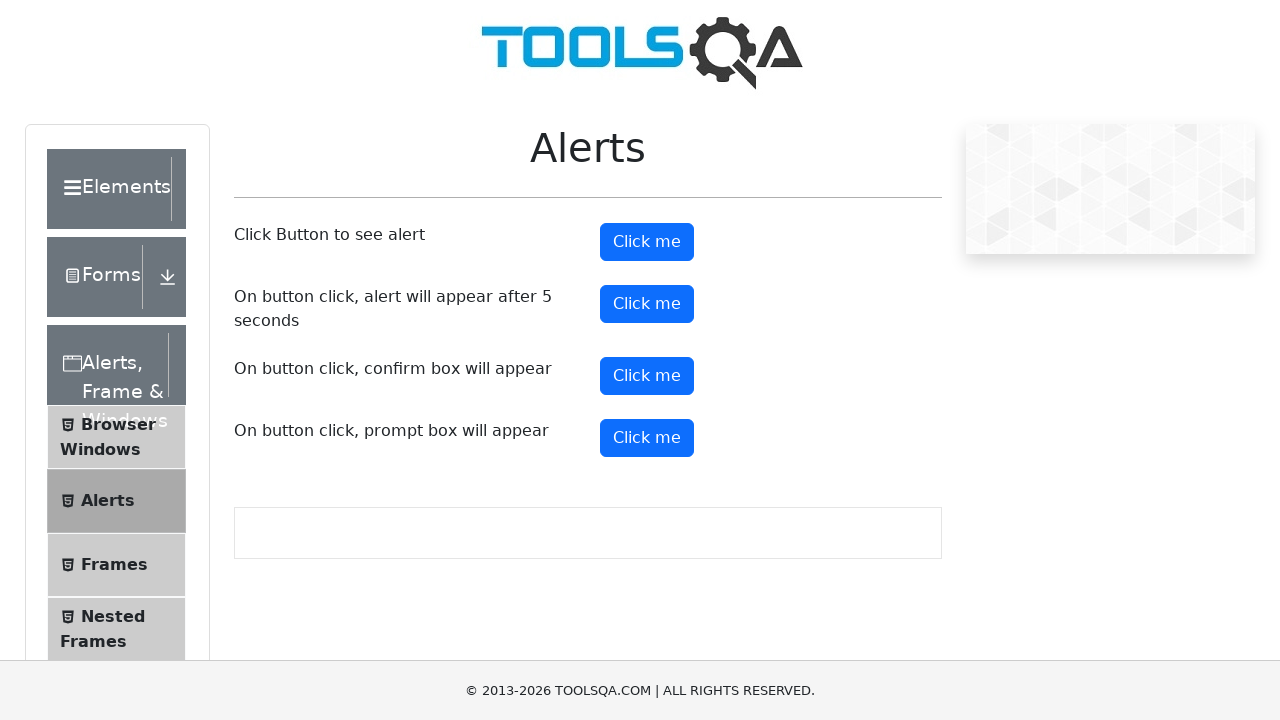

Clicked alert button to trigger alert at (647, 242) on #alertButton
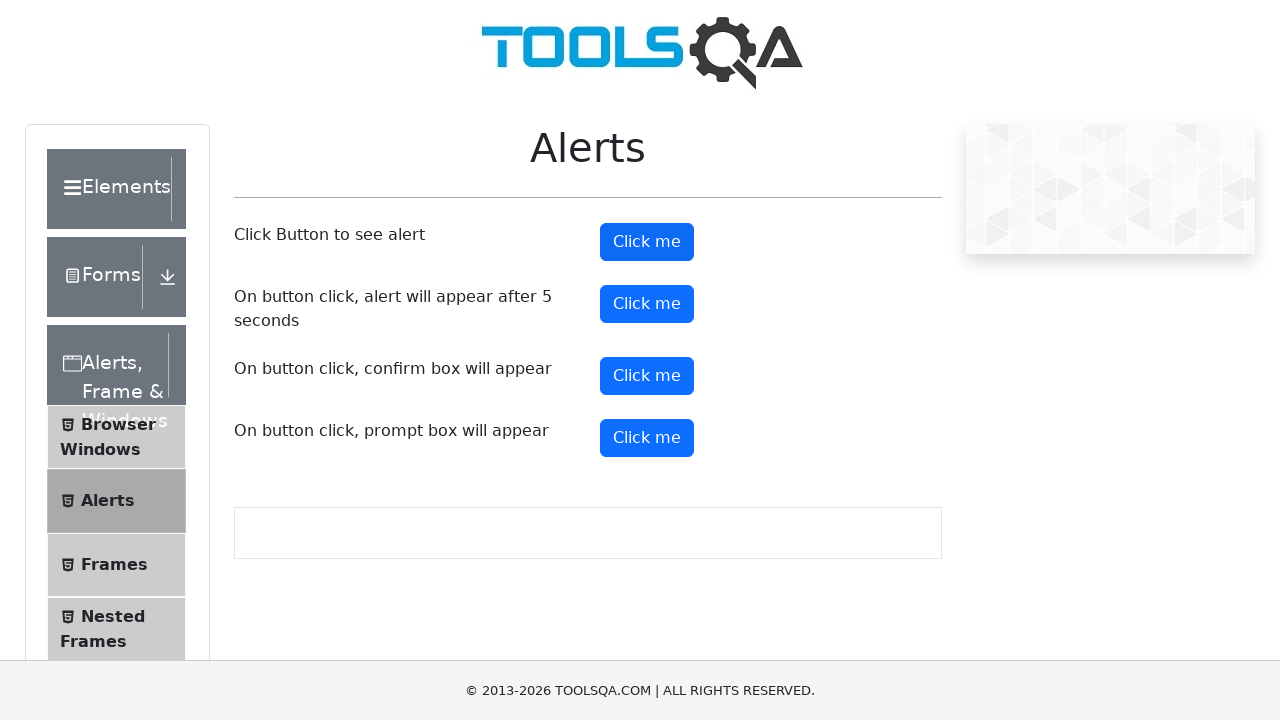

Set up dialog handler to accept alert
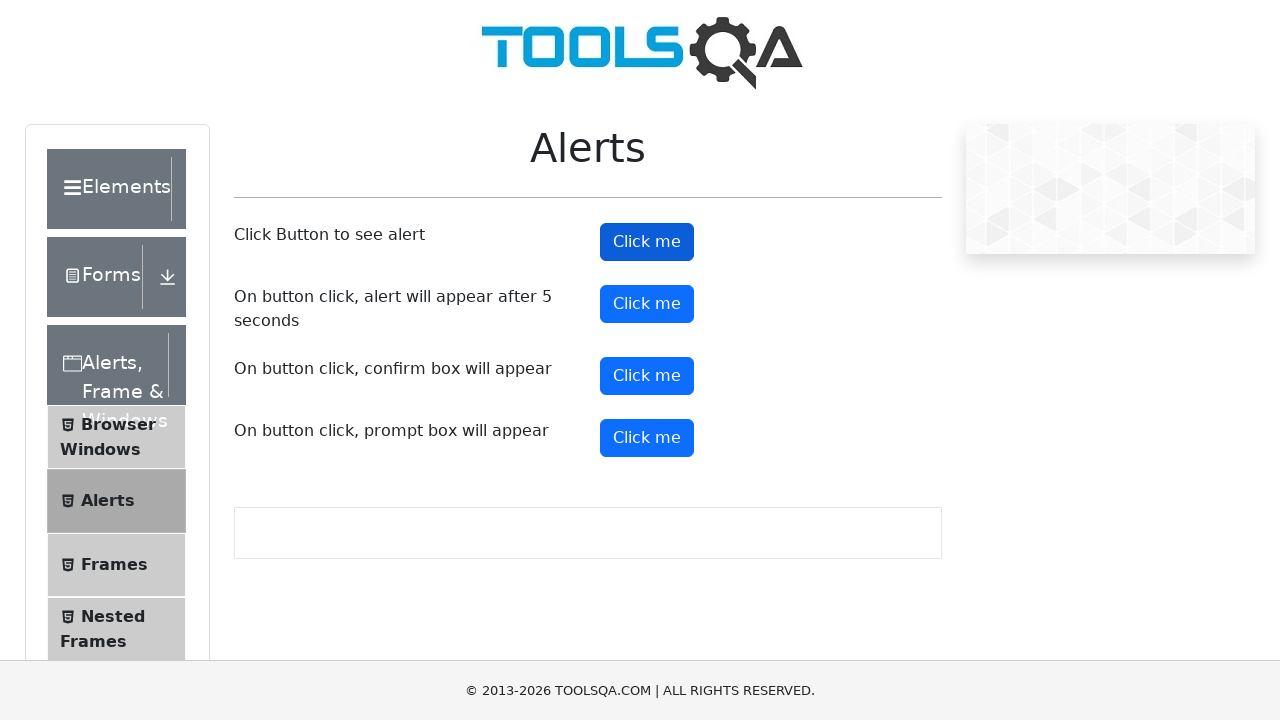

Clicked prompt button to trigger prompt dialog at (647, 438) on #promtButton
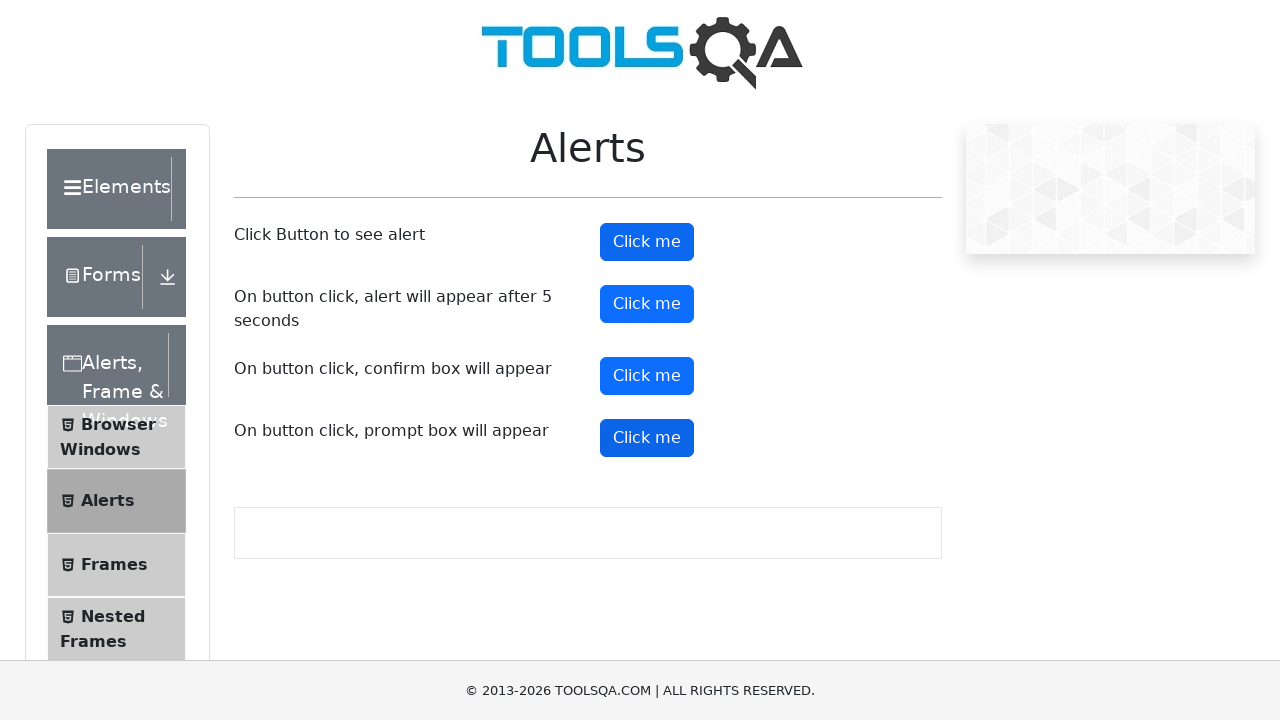

Set up dialog handler to dismiss prompt dialog
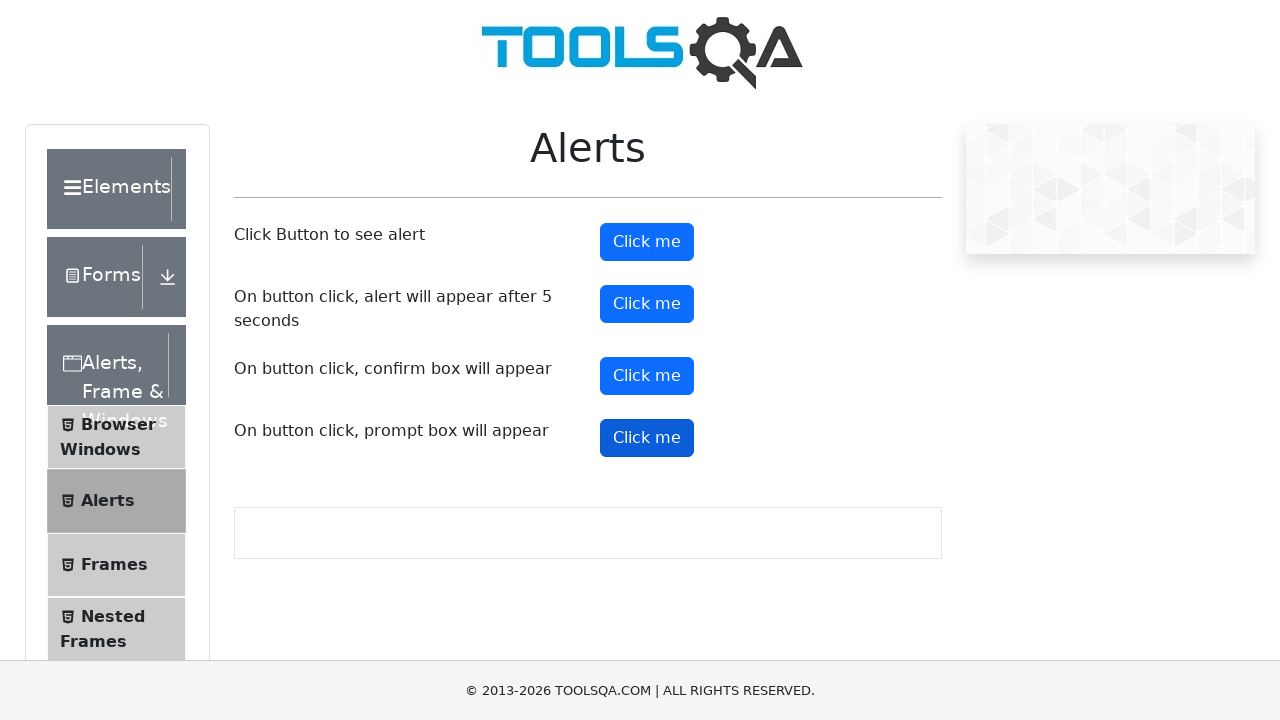

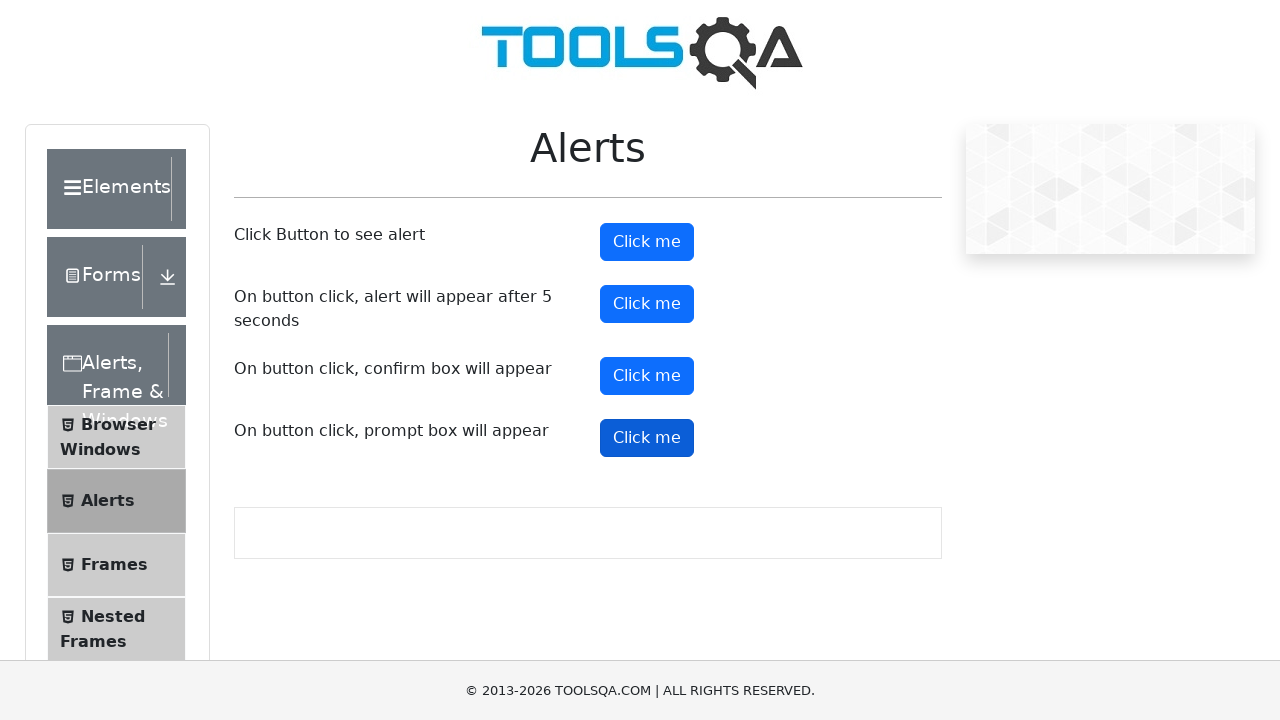